Navigates to the Arabam.com Turkish car marketplace website and maximizes the browser window

Starting URL: https://www.arabam.com/

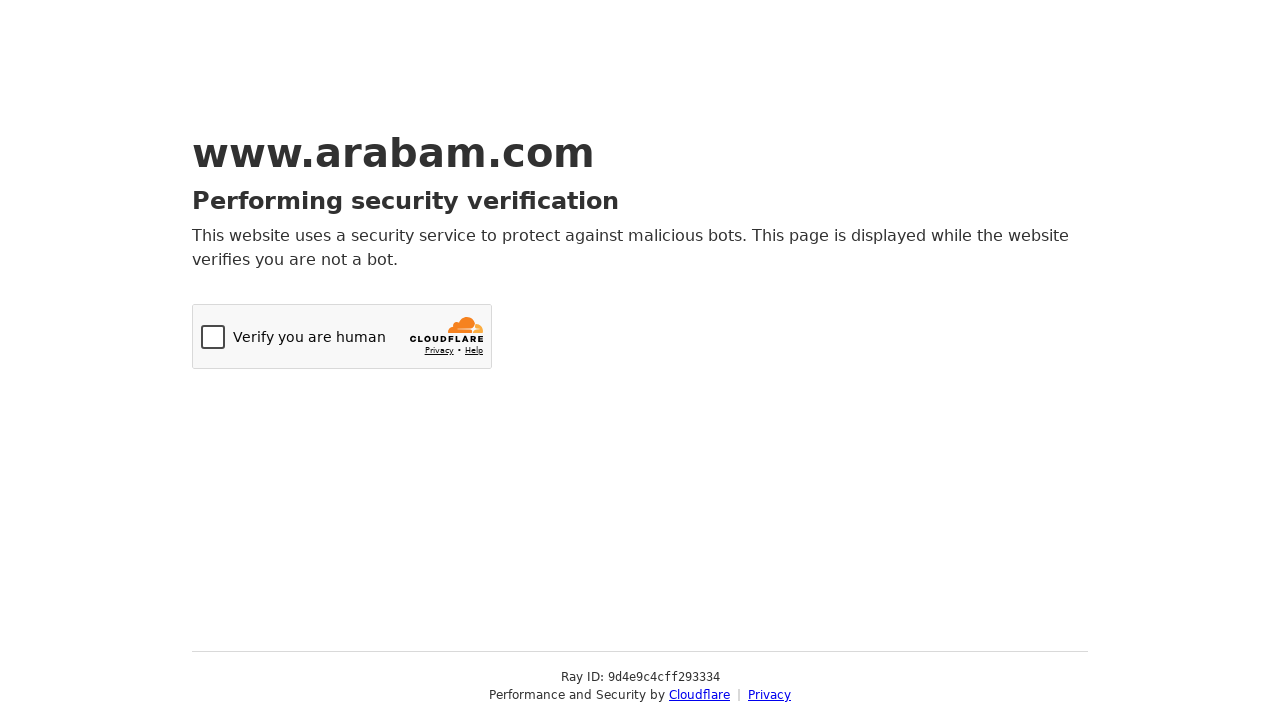

Navigated to https://www.arabam.com/ Turkish car marketplace
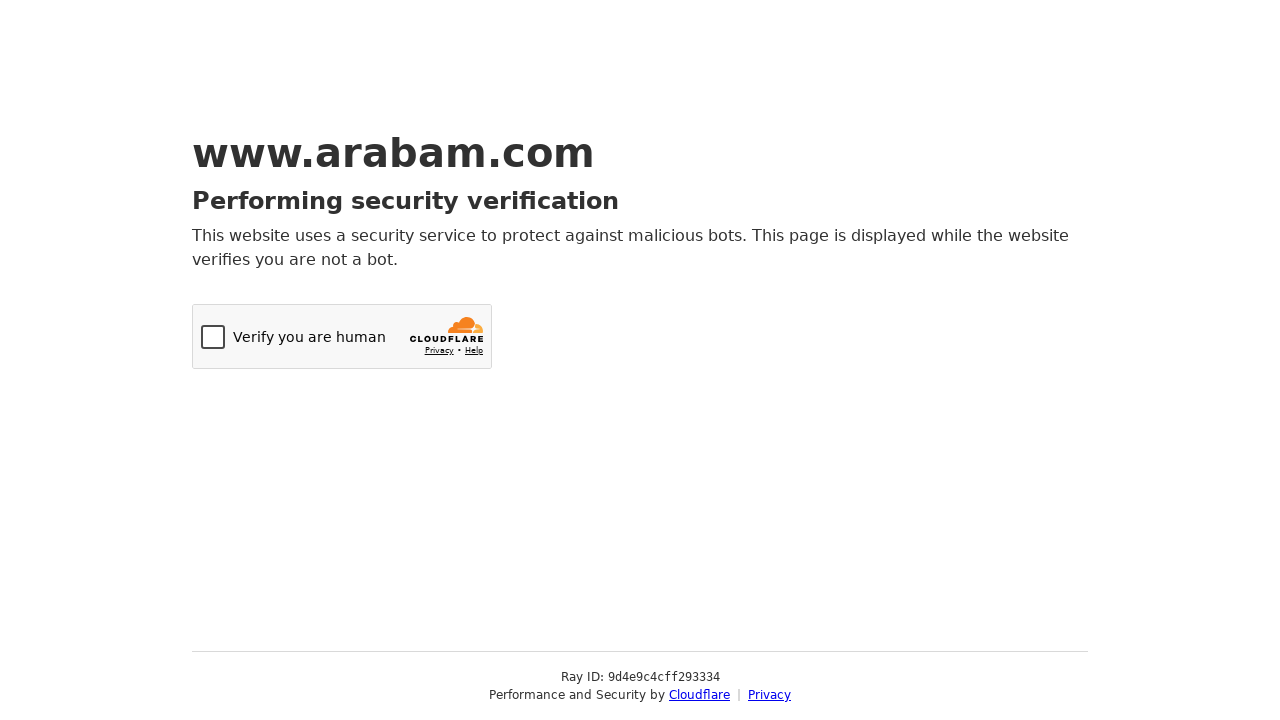

Maximized browser window to 1920x1080
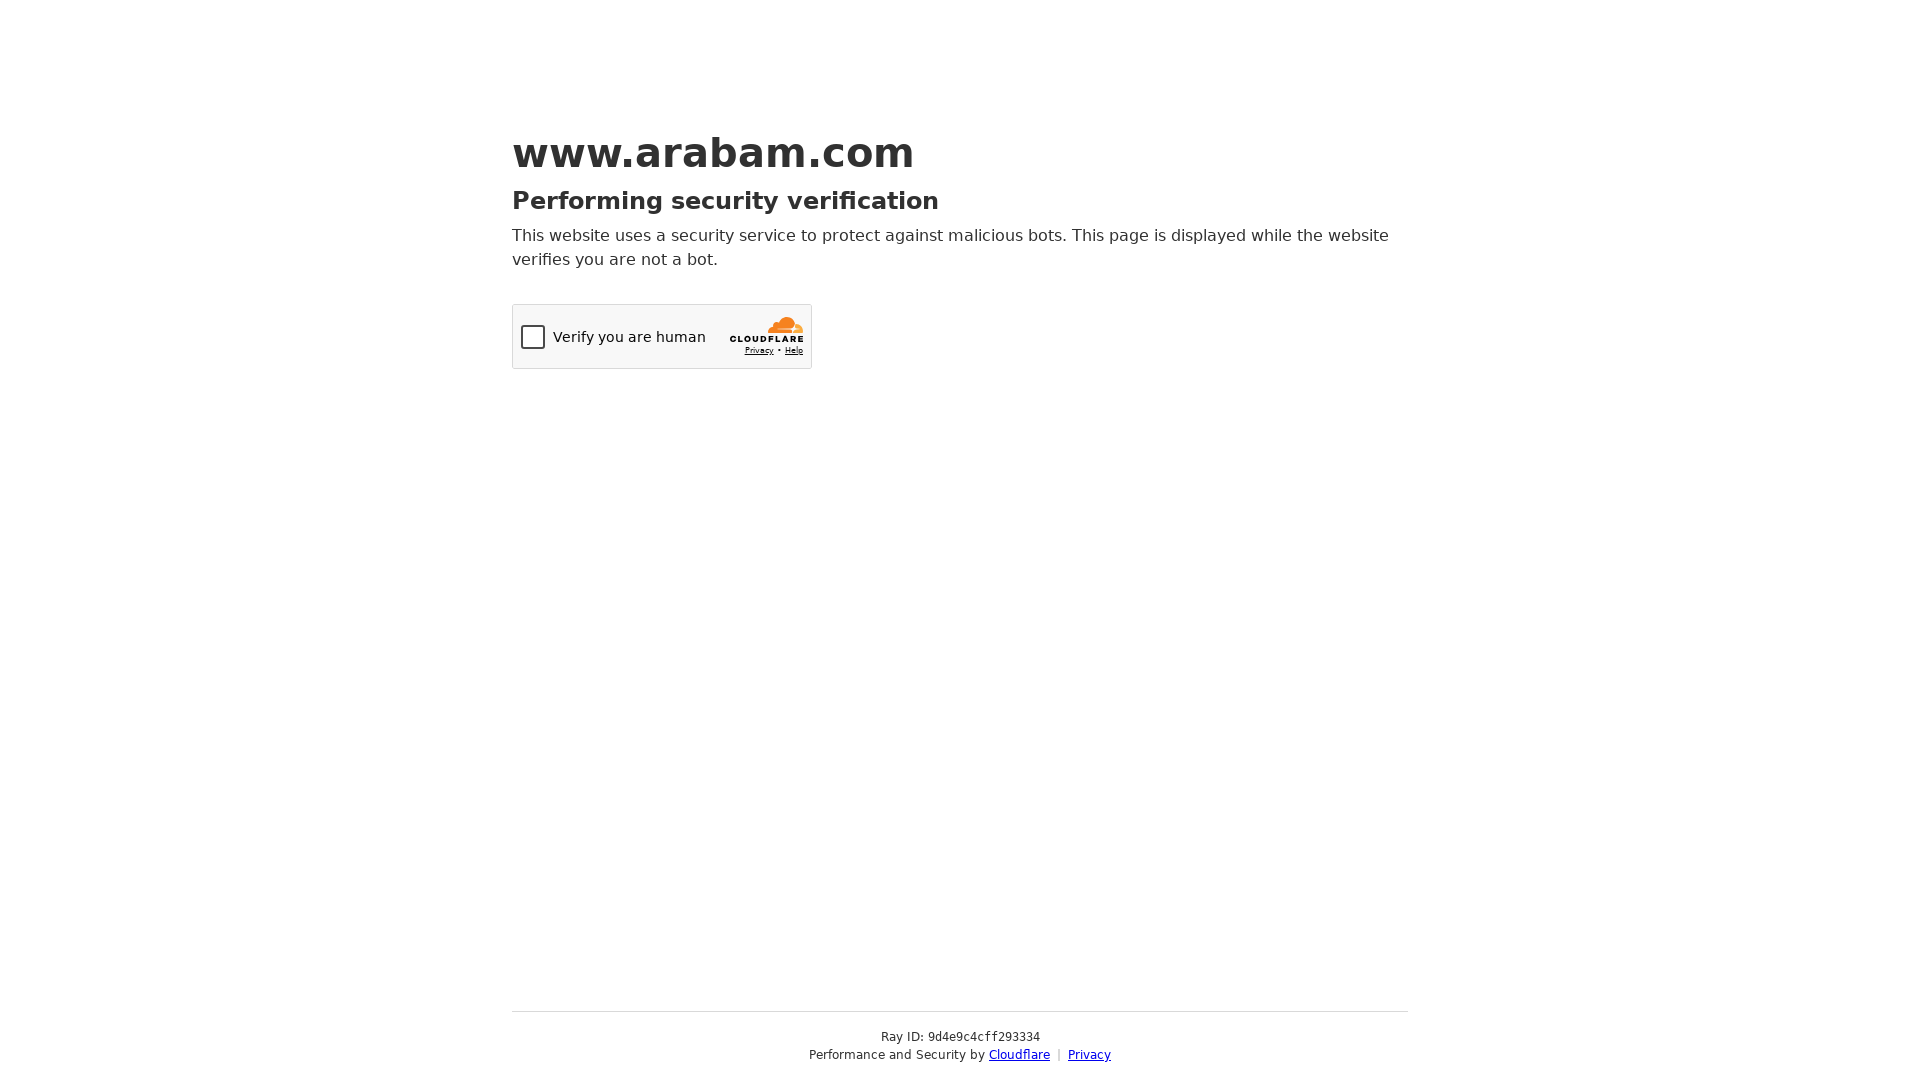

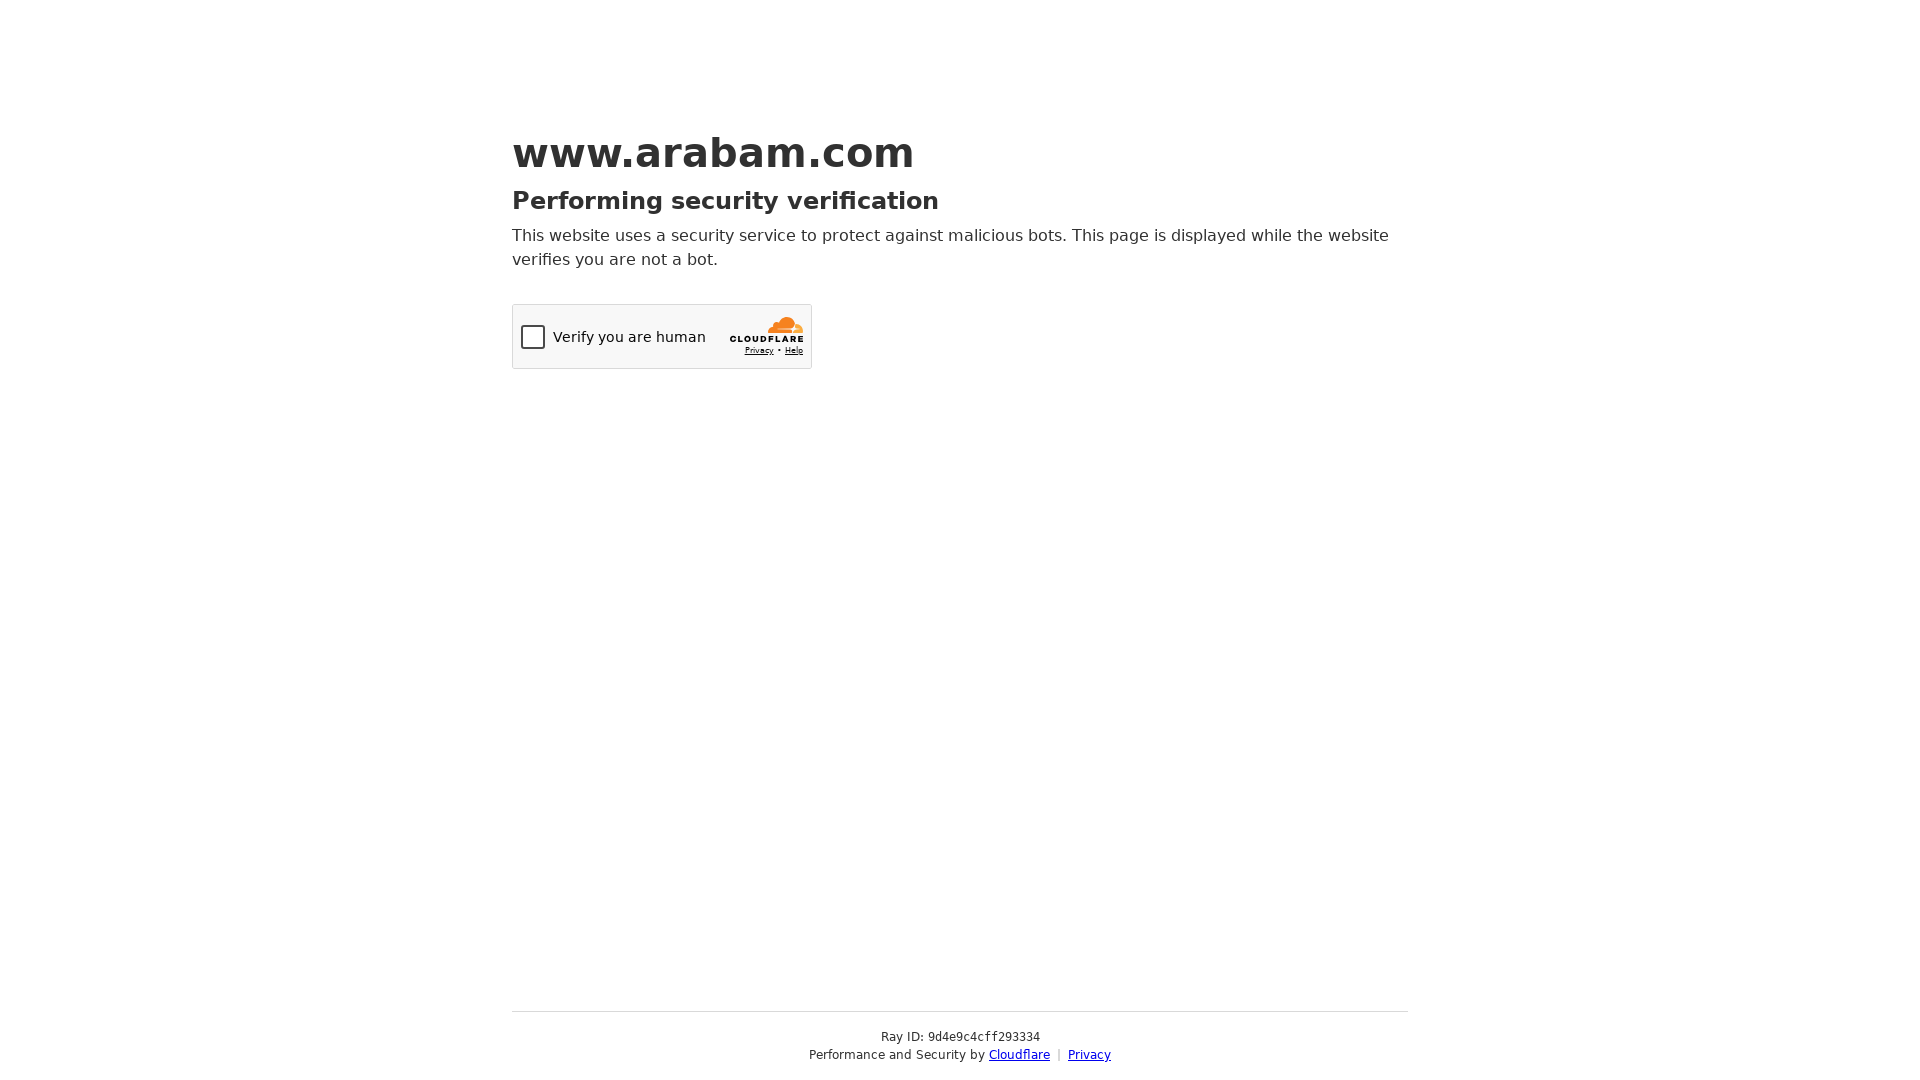